Tests that the input field clears after adding a todo item

Starting URL: https://demo.playwright.dev/todomvc

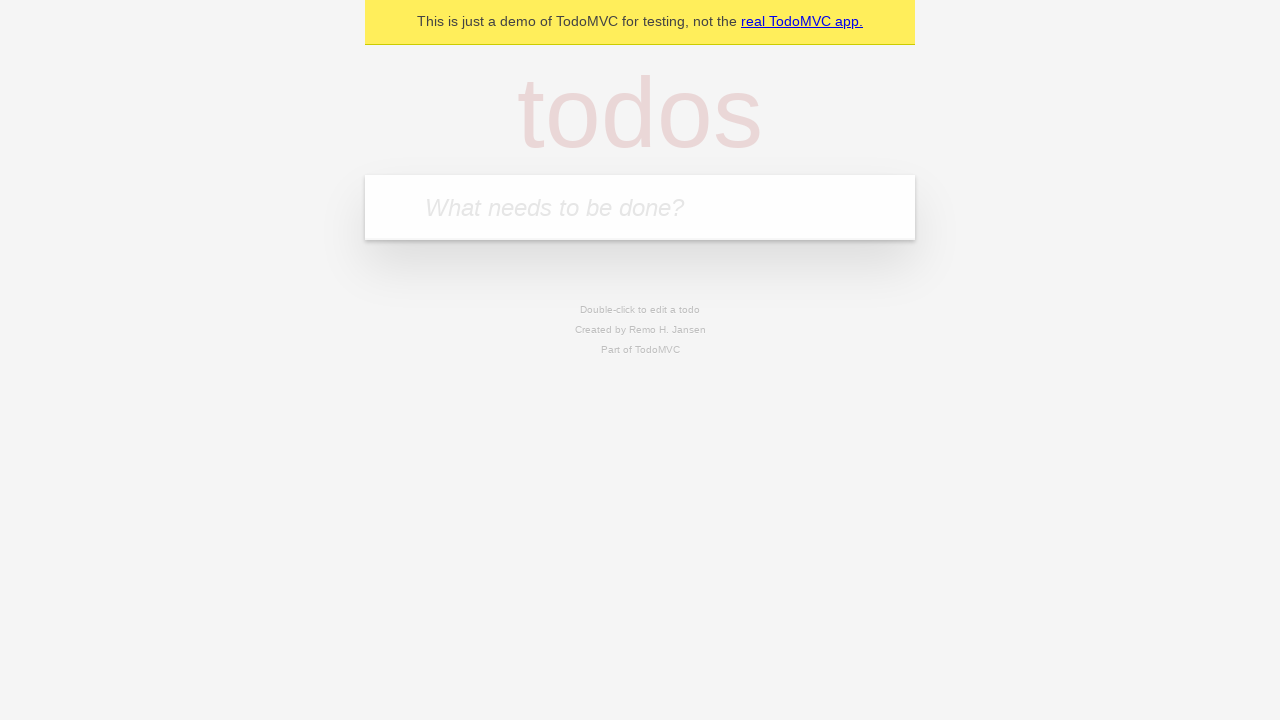

Located the todo input field with placeholder 'What needs to be done?'
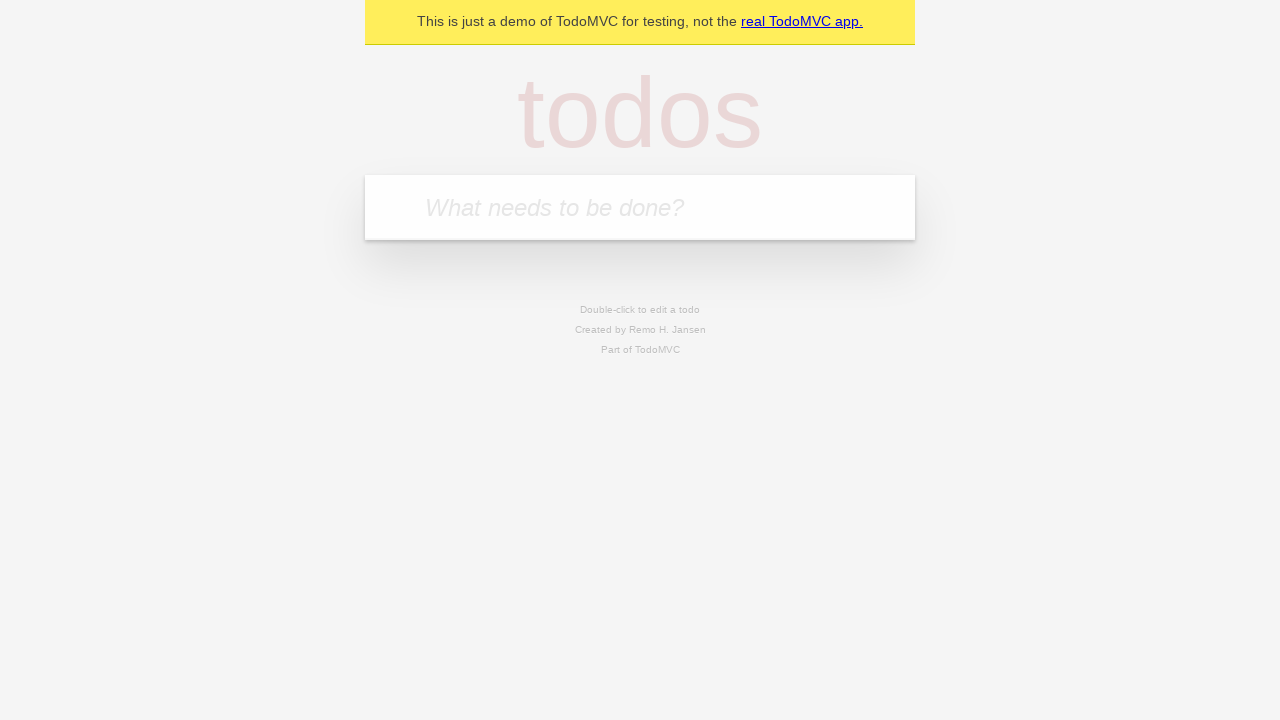

Filled input field with 'buy some cheese' on internal:attr=[placeholder="What needs to be done?"i]
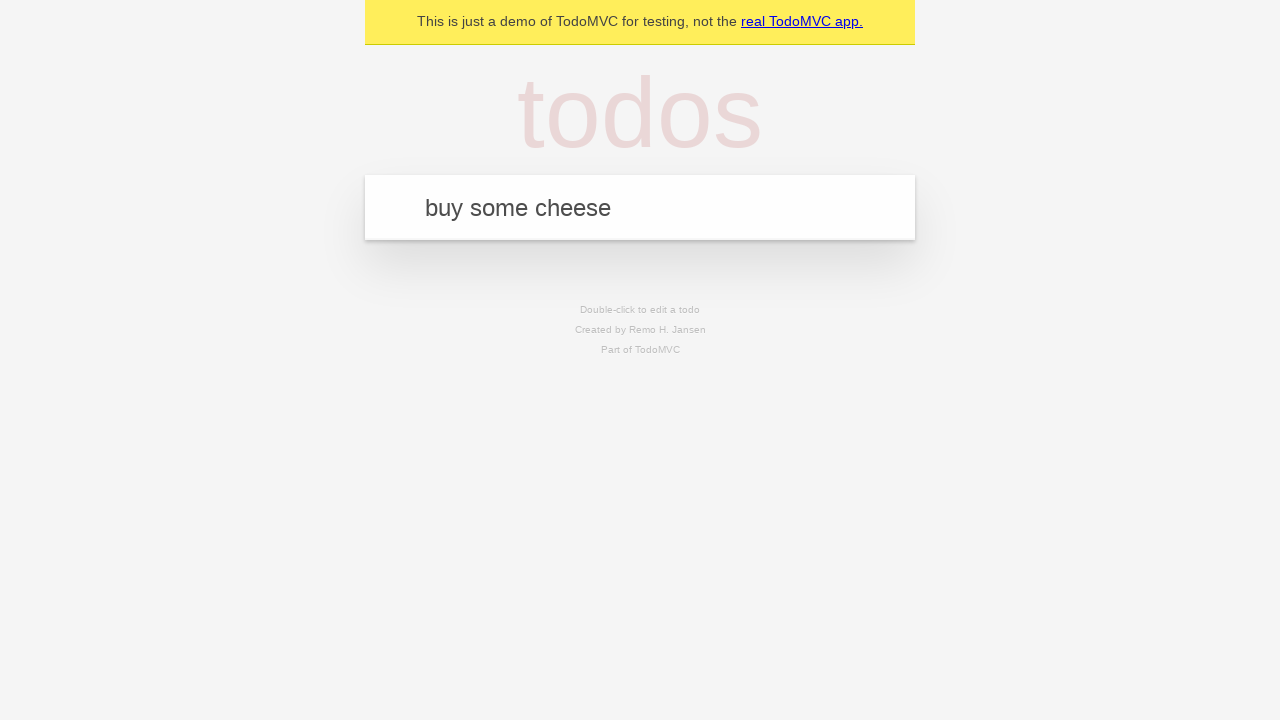

Pressed Enter to add the todo item on internal:attr=[placeholder="What needs to be done?"i]
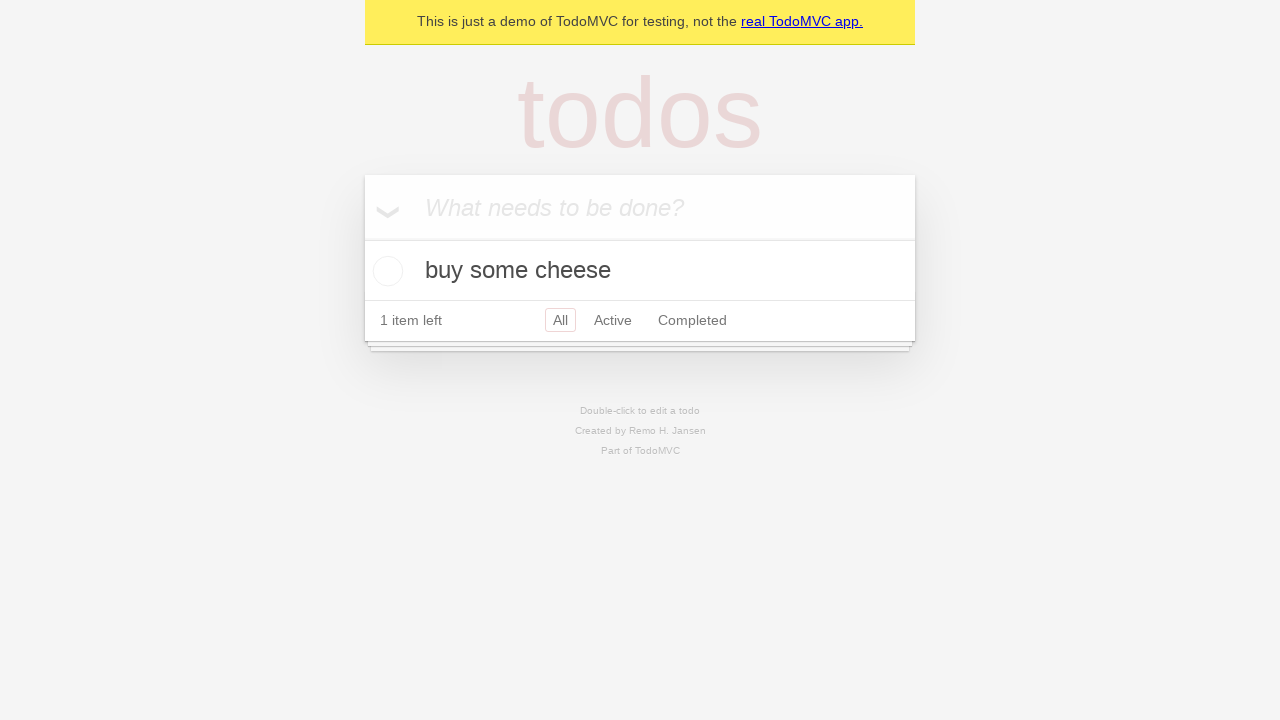

Todo item appeared in the list
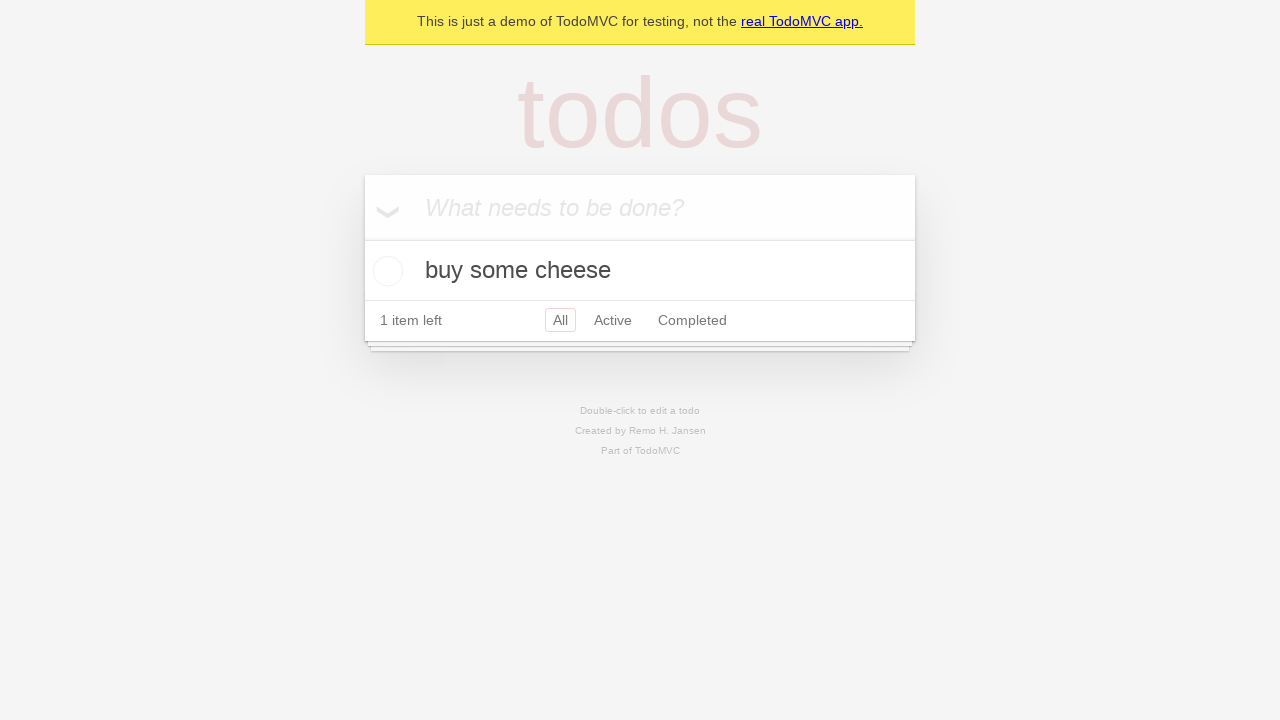

Verified that input field was cleared after adding the todo
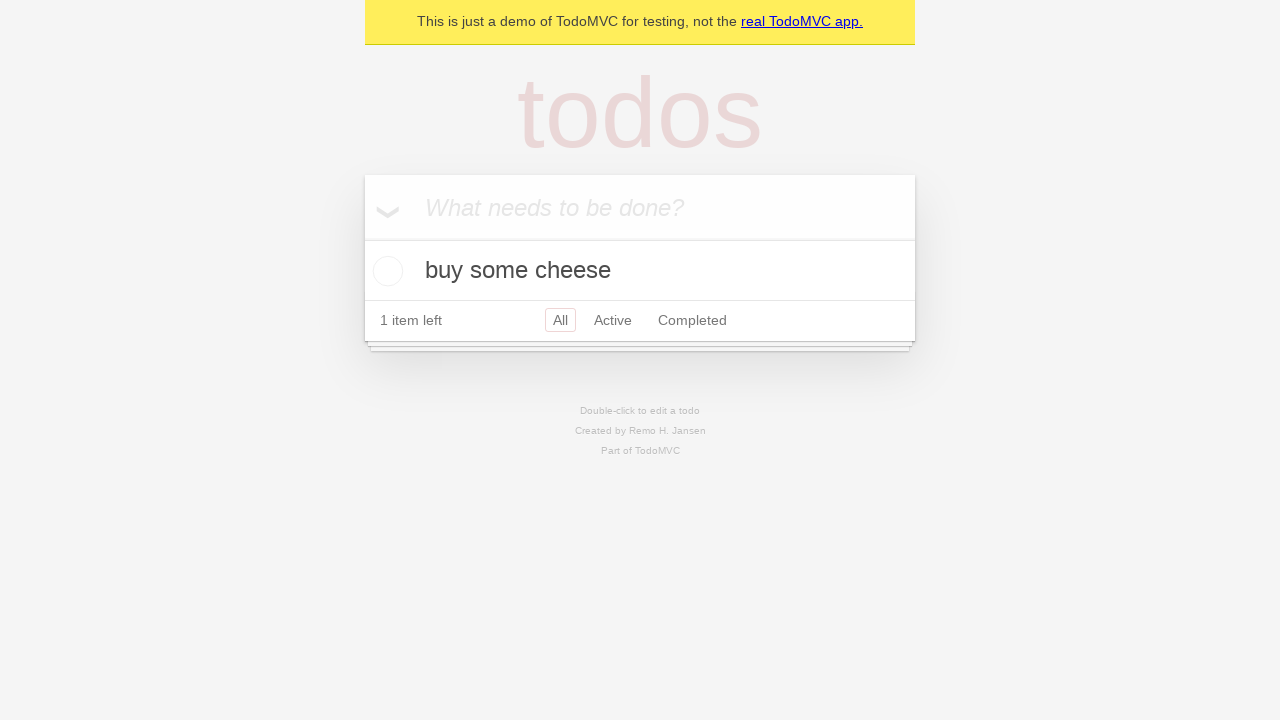

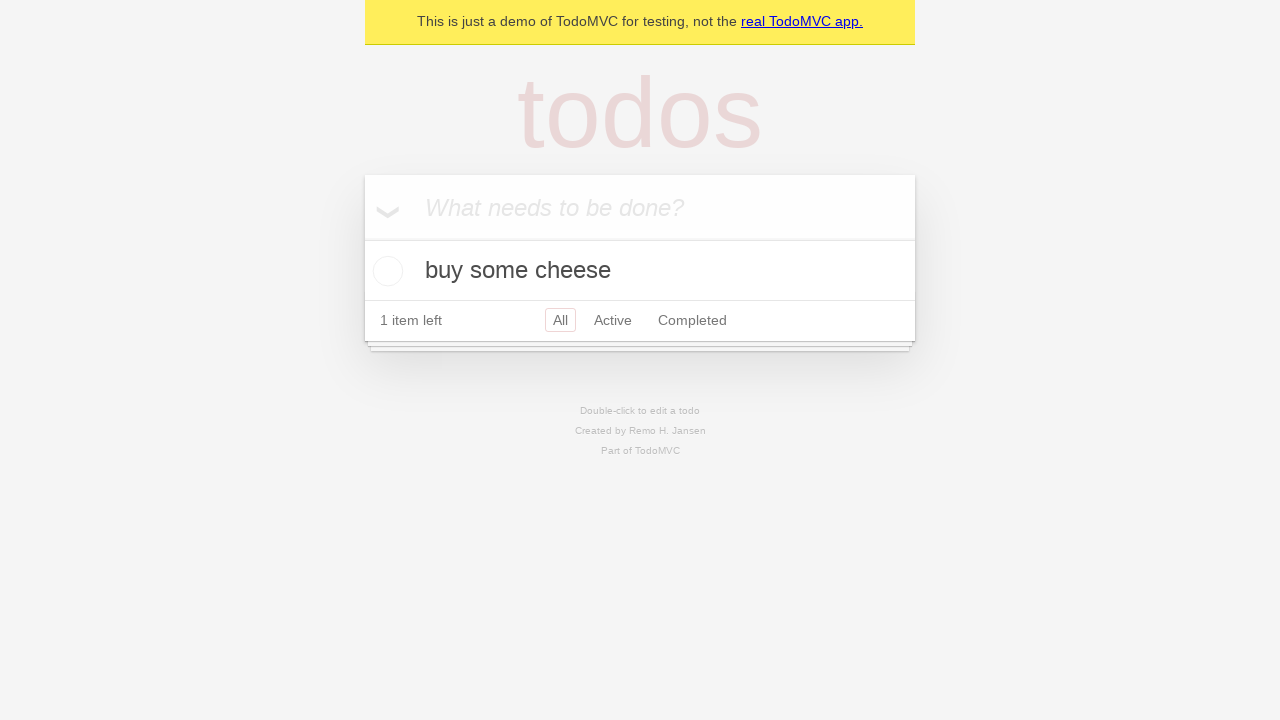